Tests the browser windows functionality on DemoQA by clicking the "New Tab" button which opens content in a new browser tab

Starting URL: https://demoqa.com/browser-windows

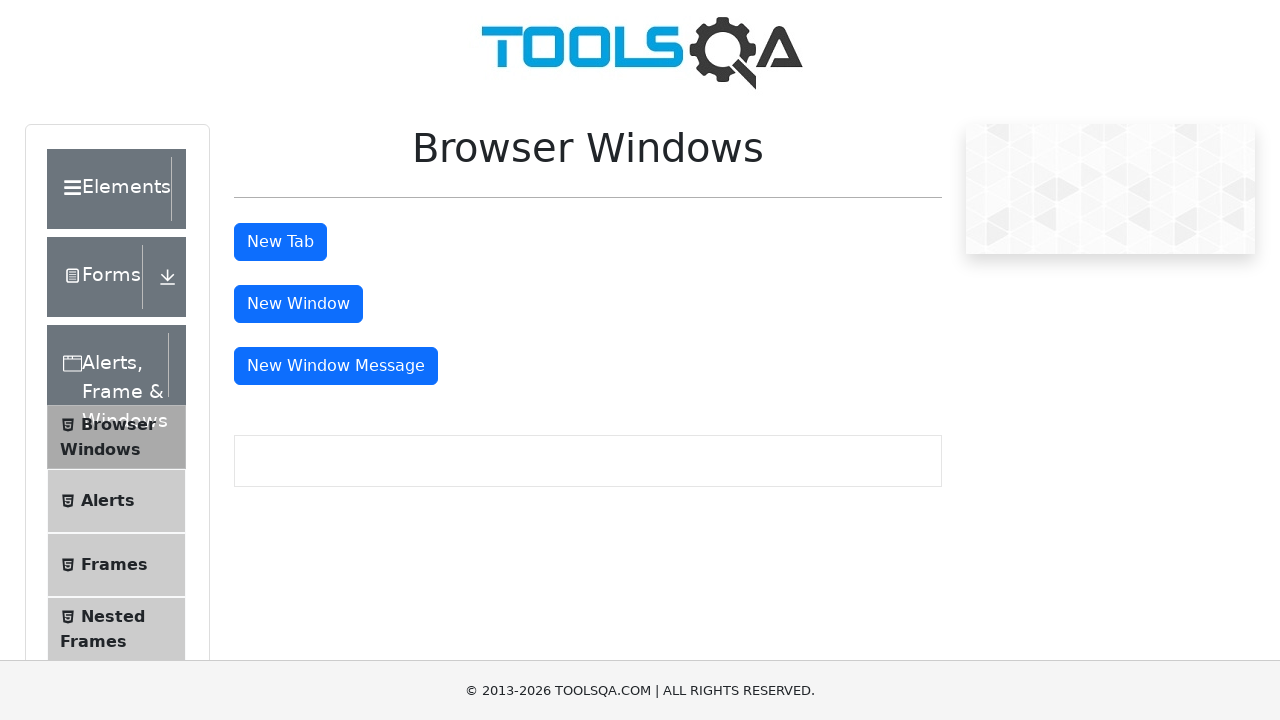

Clicked the 'New Tab' button to open content in a new browser tab at (280, 242) on button#tabButton
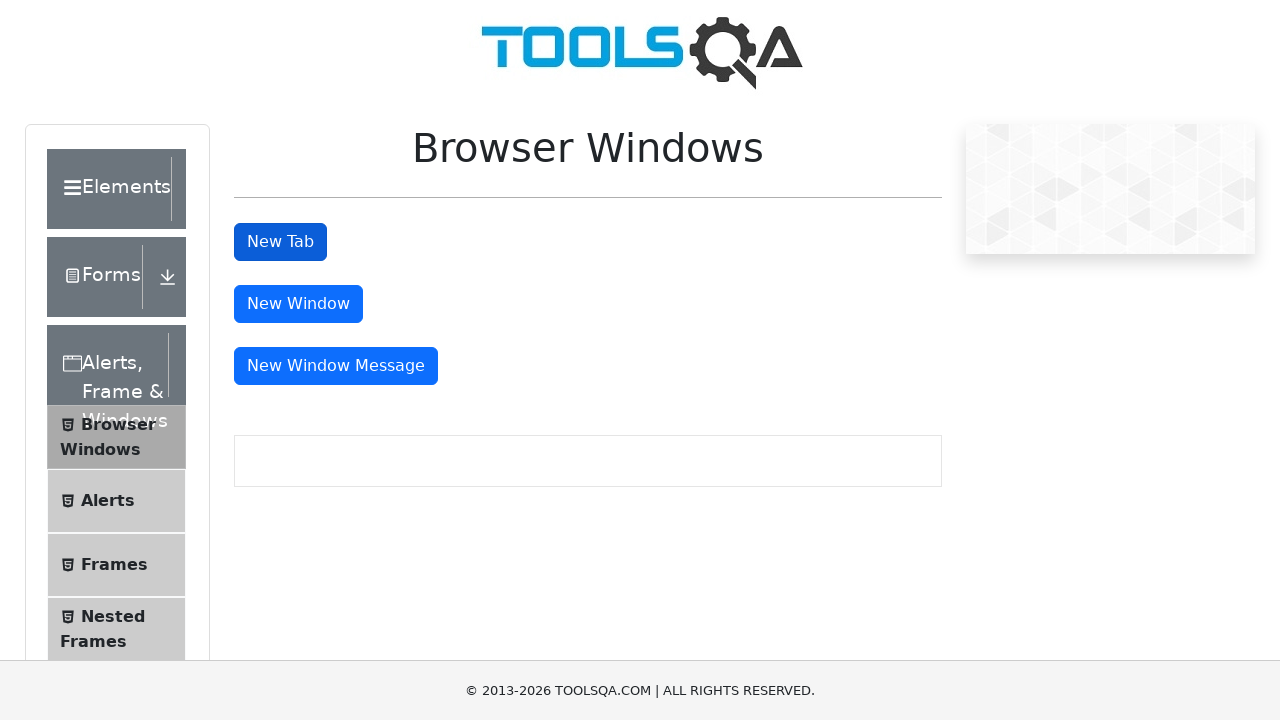

Waited for new tab to open and load
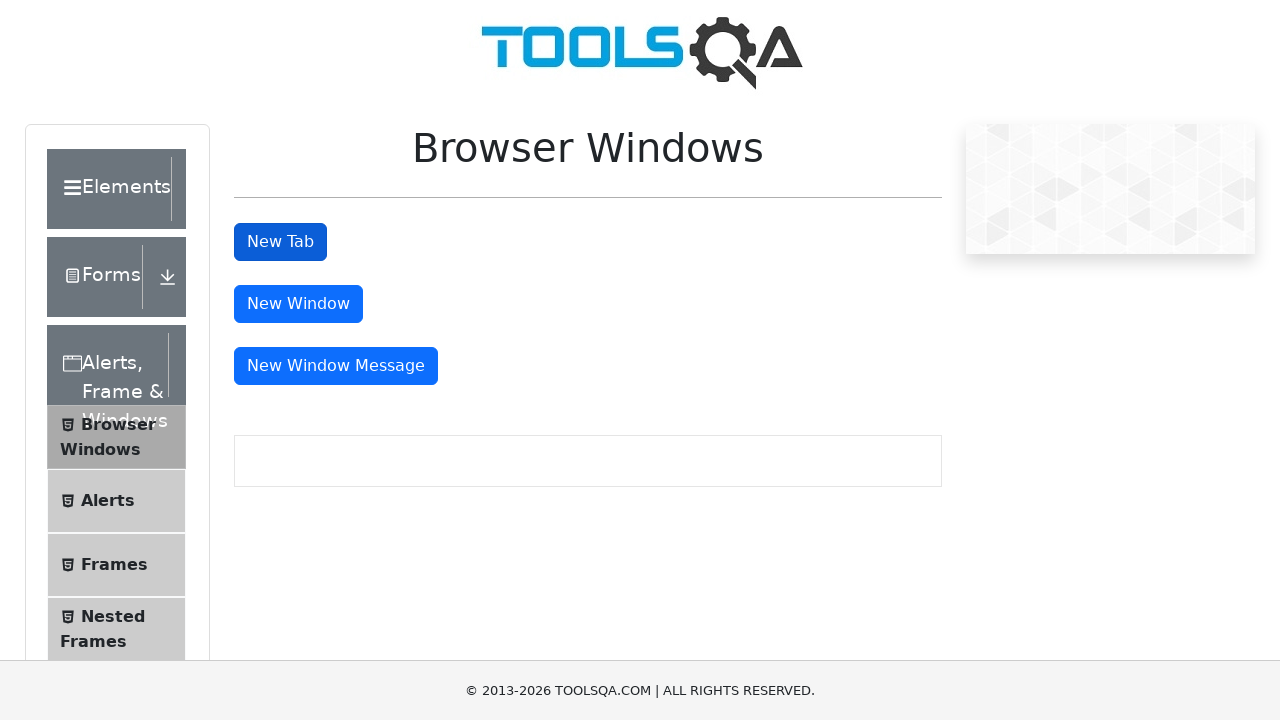

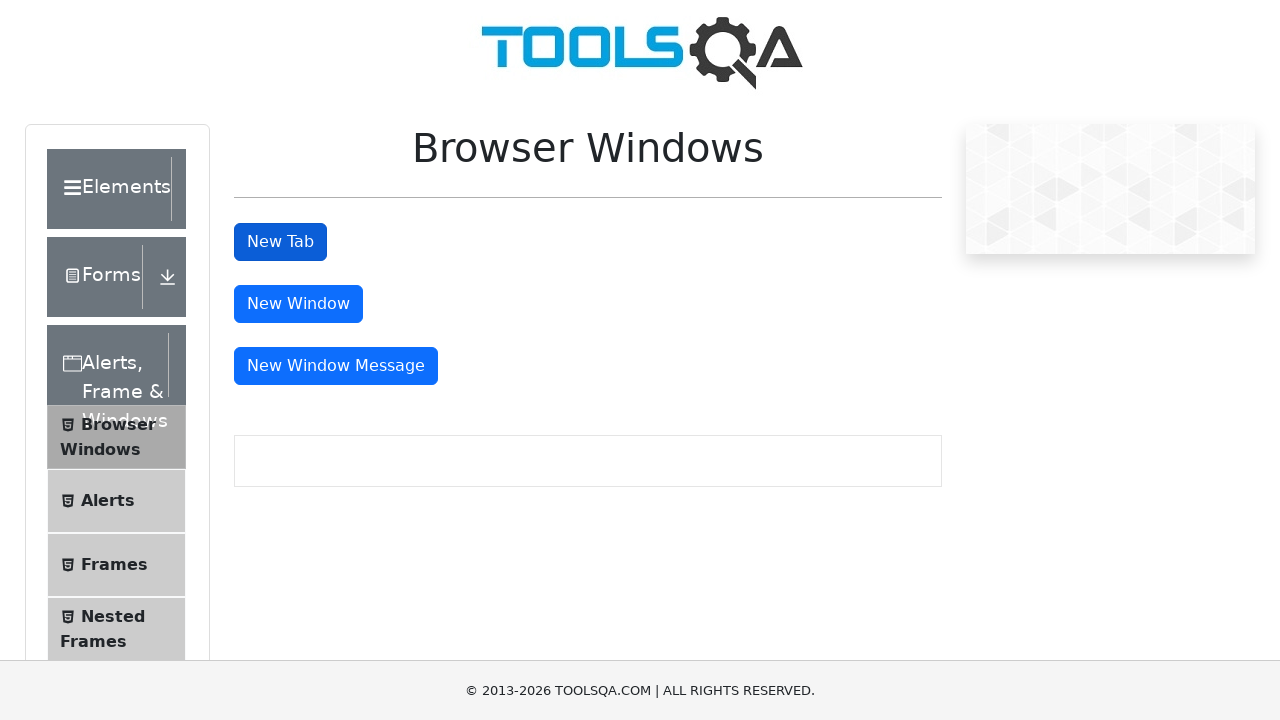